Tests explicit wait functionality by waiting for a price element to display "$100", then clicking a book button, calculating a logarithmic value based on page input, filling a form field with the result, and submitting.

Starting URL: http://suninjuly.github.io/explicit_wait2.html

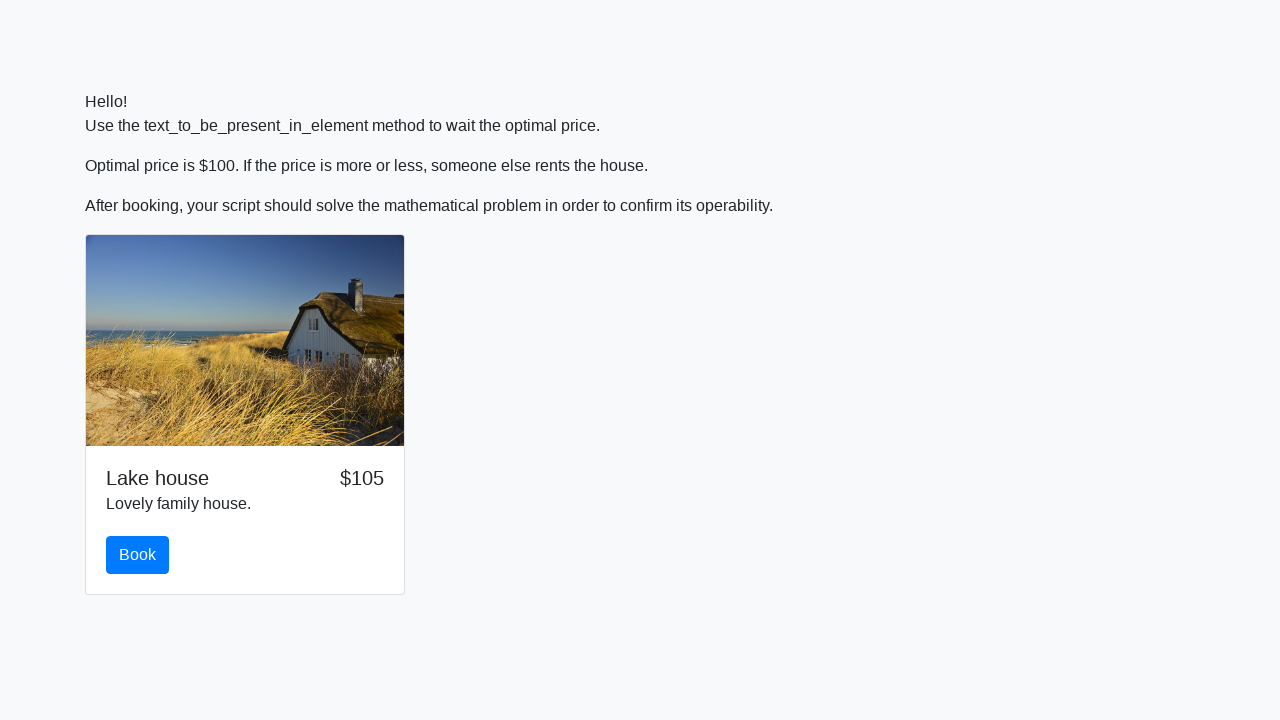

Waited for price element to display $100
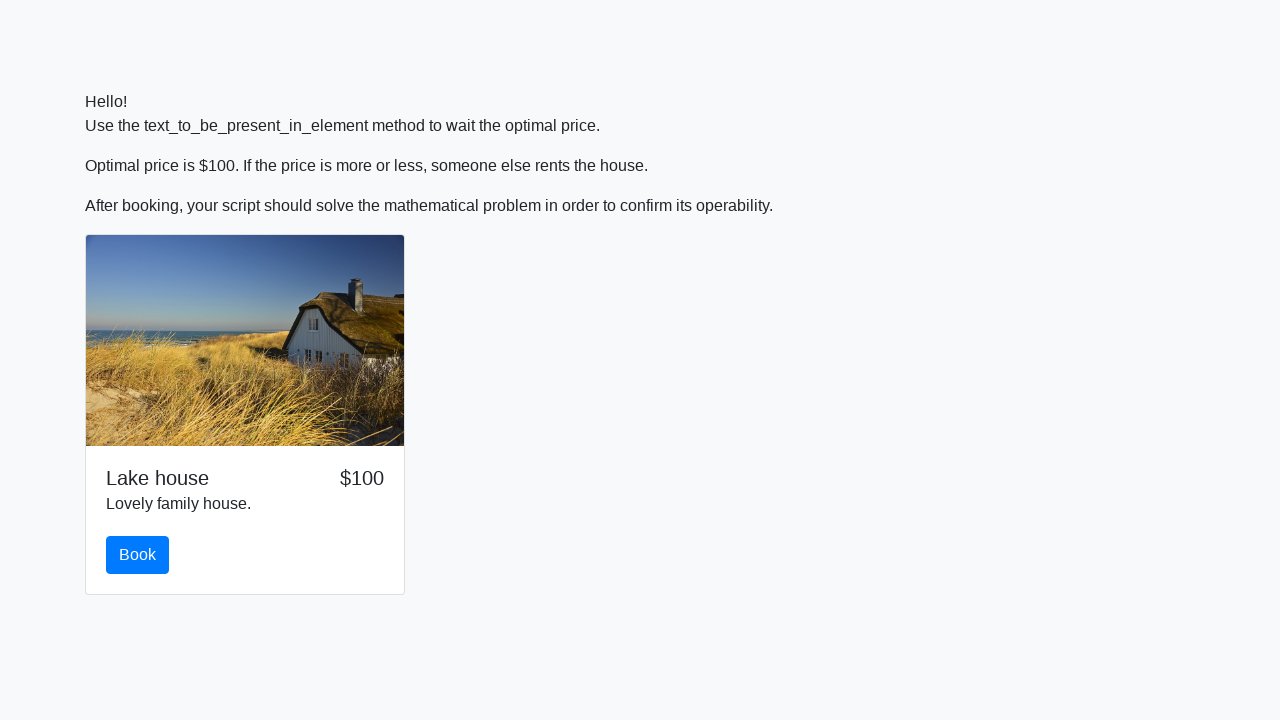

Clicked the book button at (138, 555) on #book
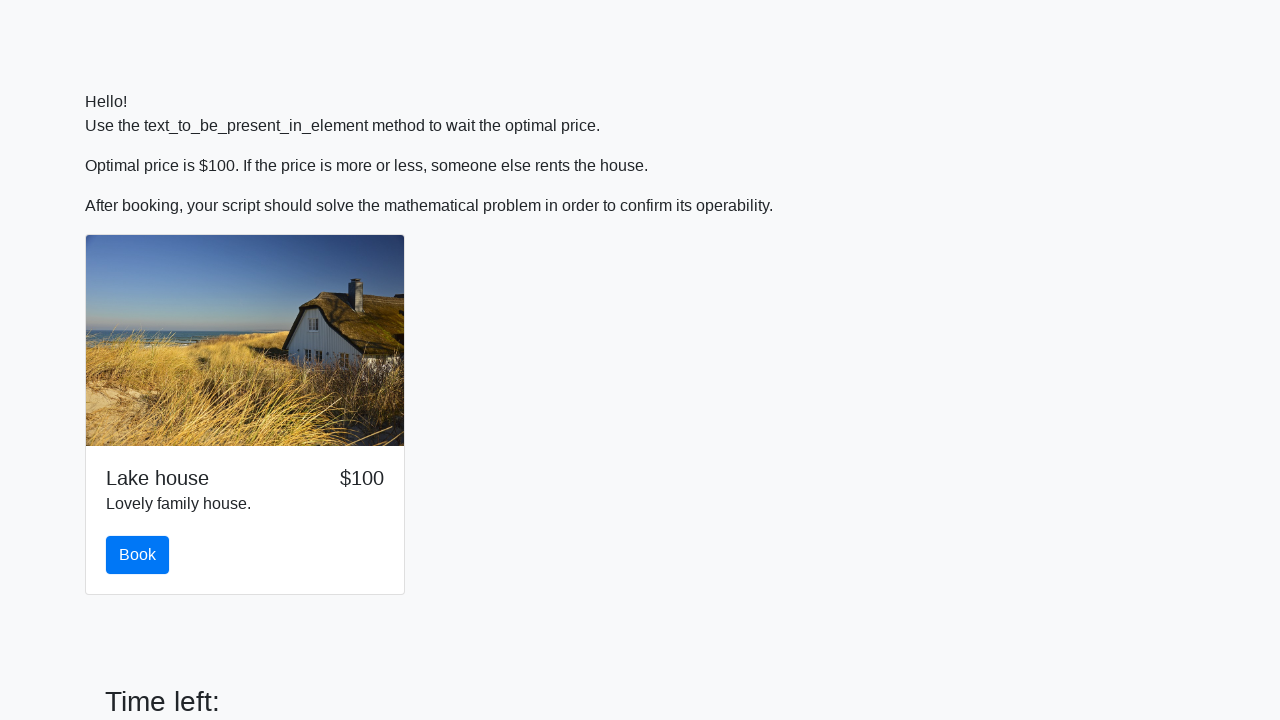

Retrieved input value from page: 695
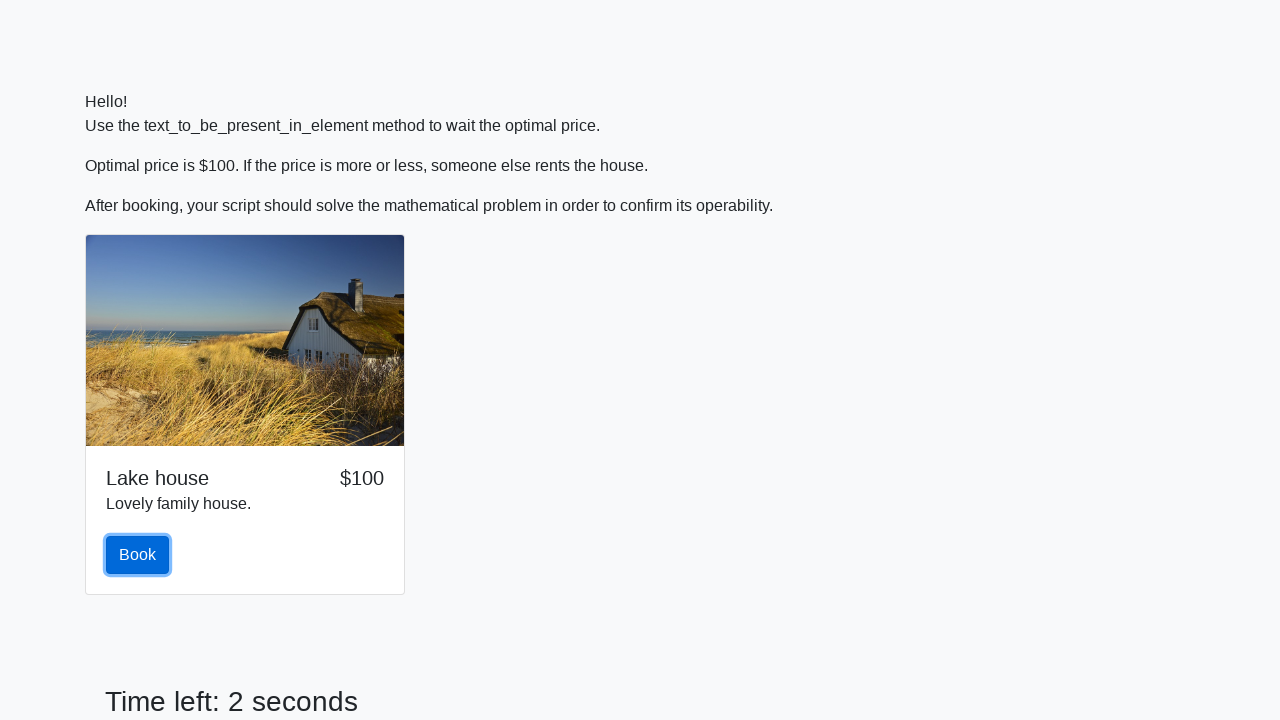

Calculated logarithmic result: 2.054636893663464
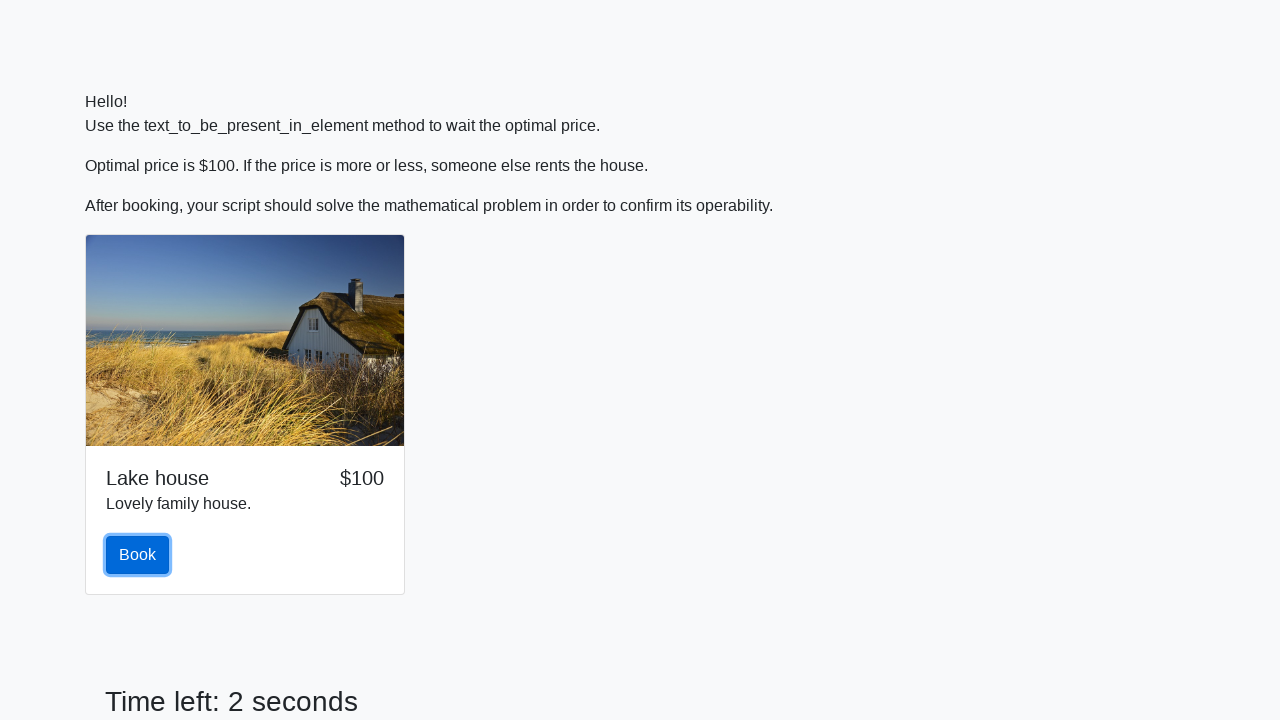

Filled form field with calculated value: 2.054636893663464 on input[name='text']
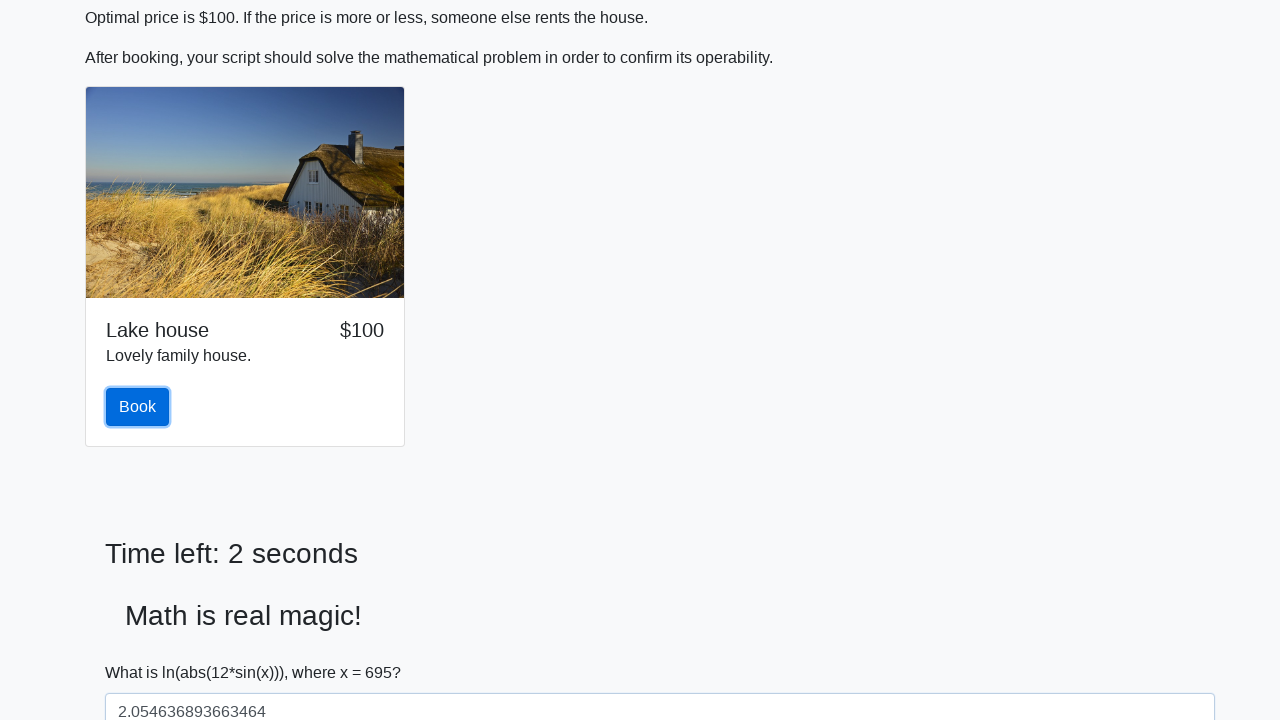

Clicked the solve button to submit form at (143, 651) on #solve
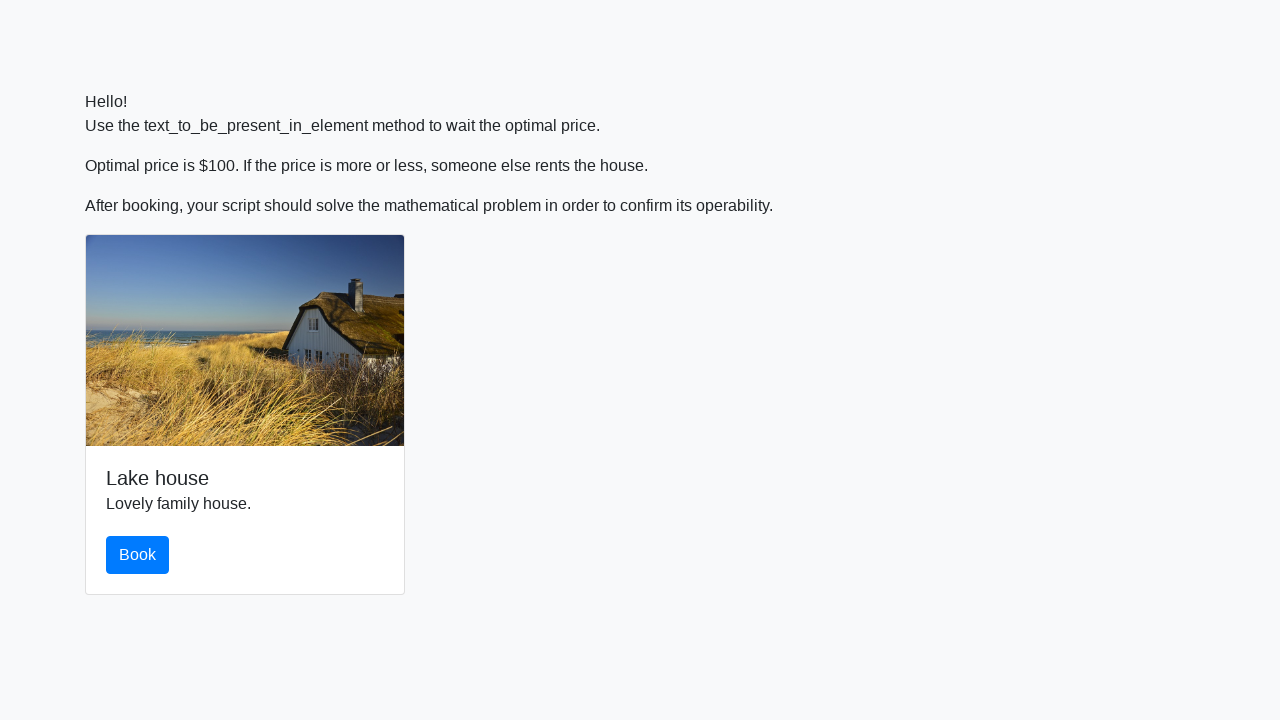

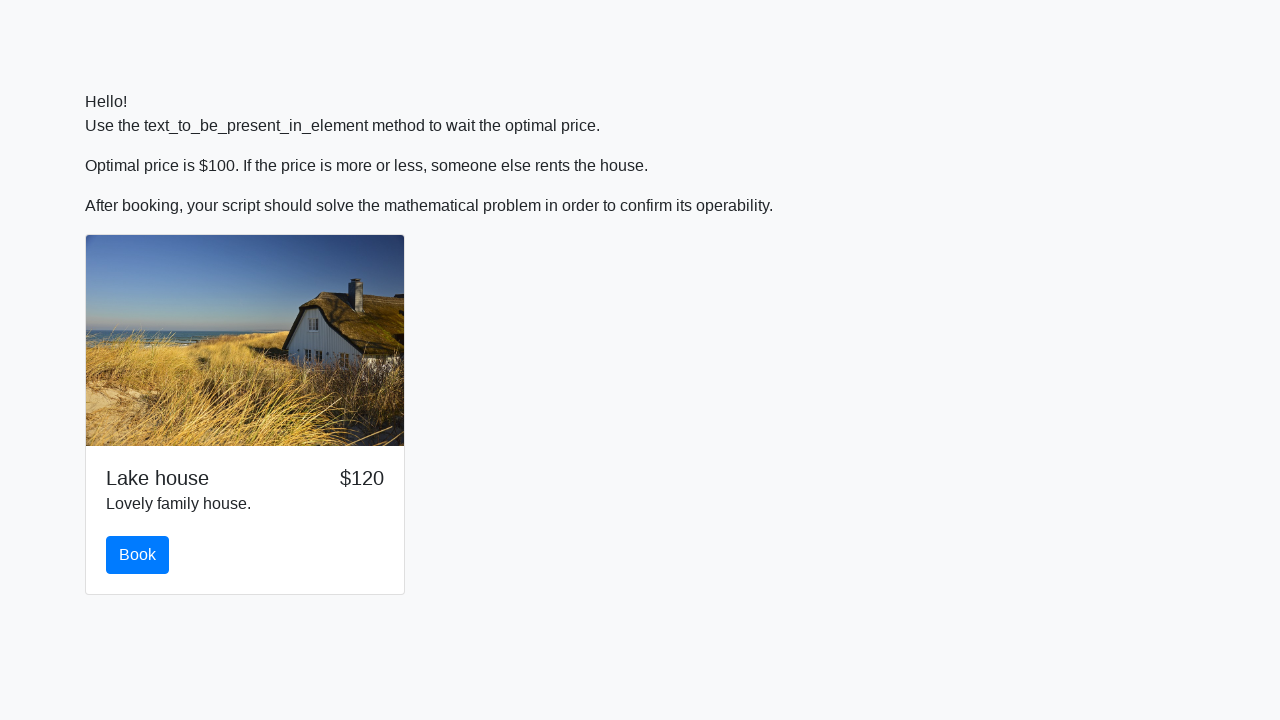